Opens the education and events calendar by clicking the calendar button

Starting URL: https://tobeto.com/

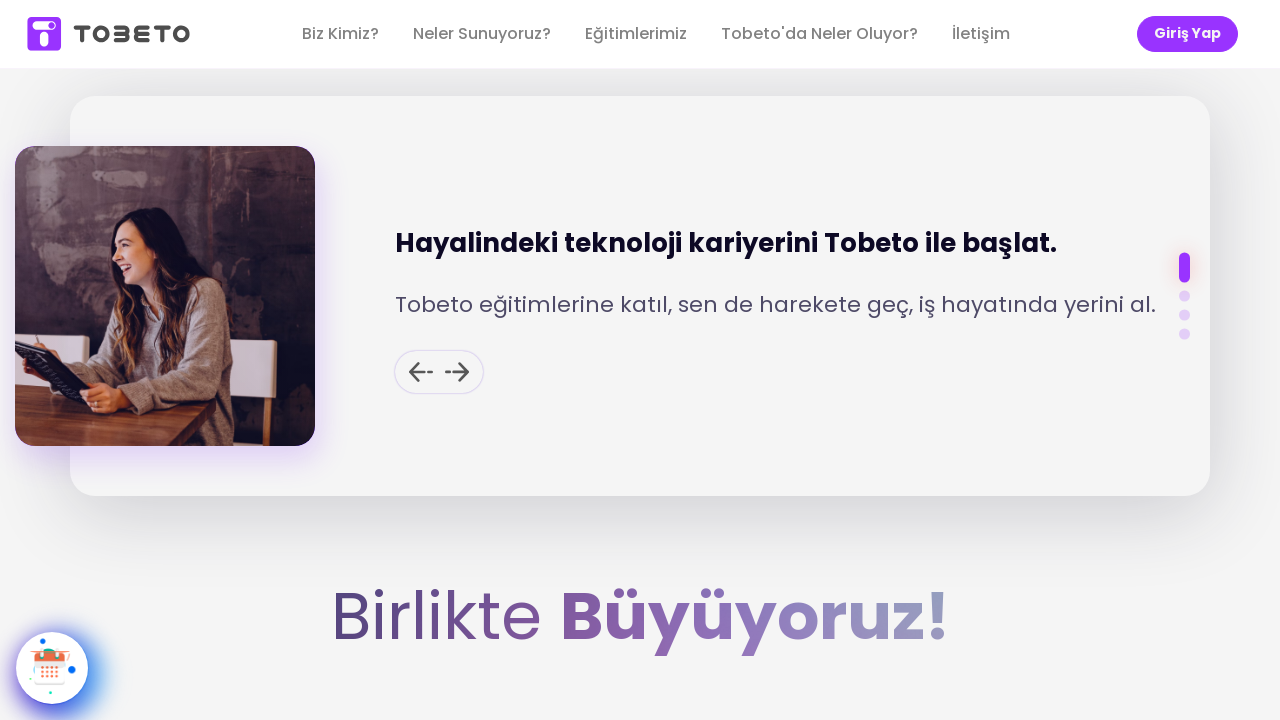

Clicked calendar button to open education and events calendar at (52, 668) on .calendar-btn
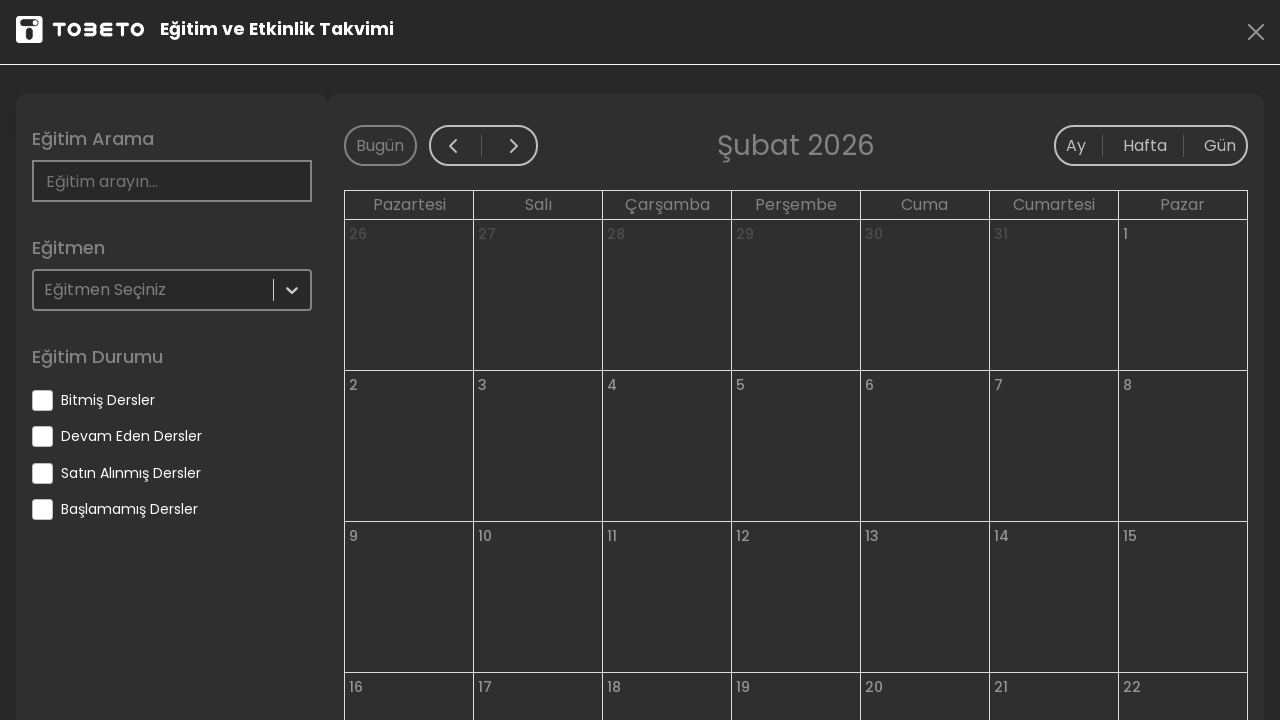

Waited for calendar modal to load and become visible
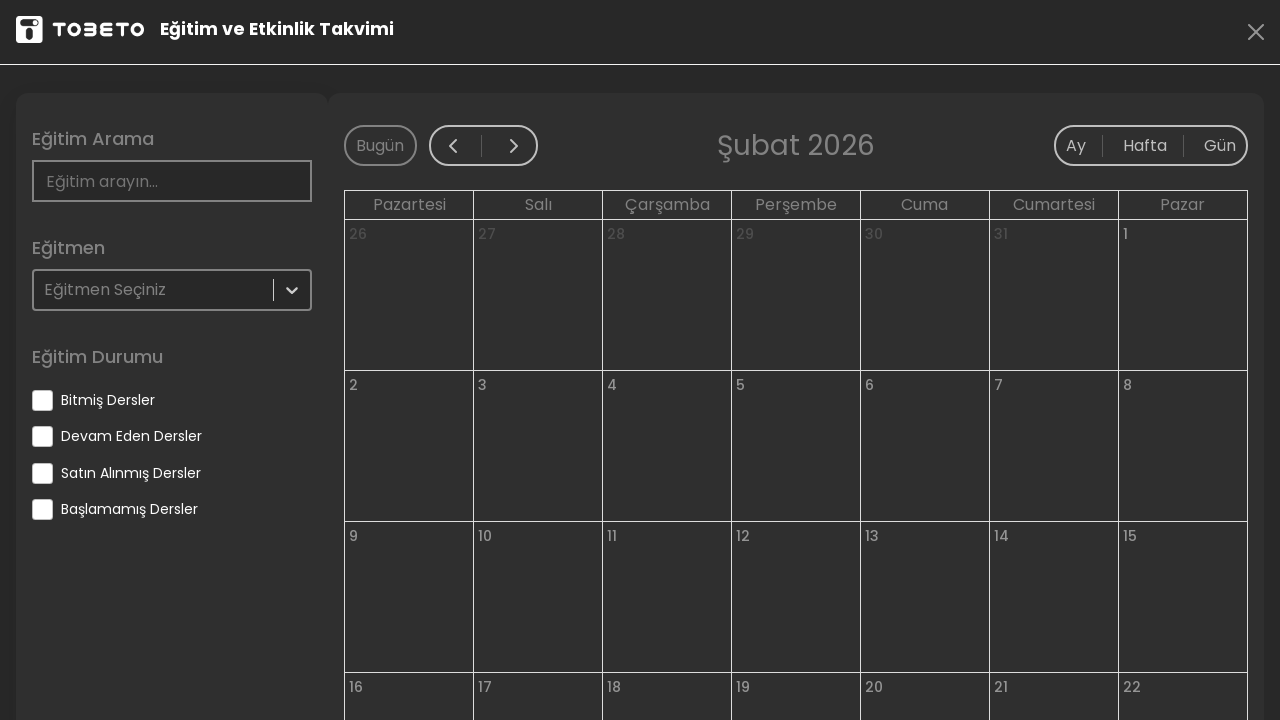

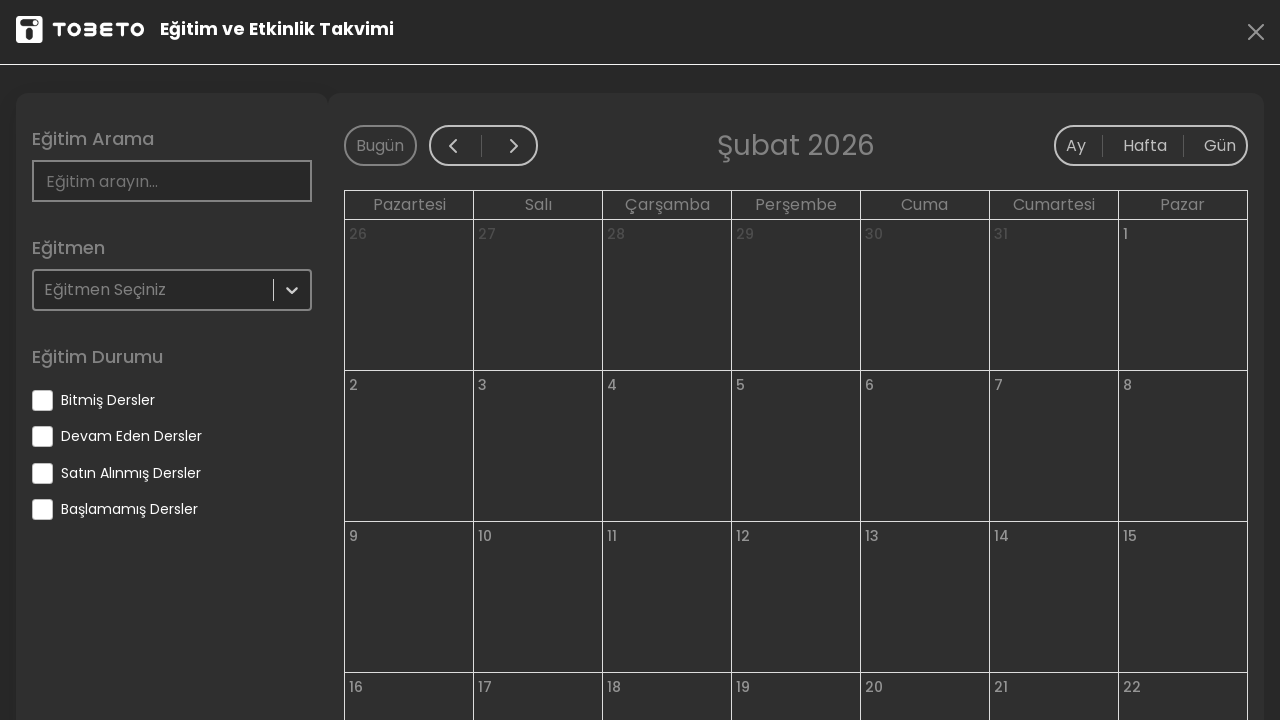